Tests mentor search with invalid keyword and verifies "no results found" message appears

Starting URL: https://job-portal-user-dev-skx7zw44dq-et.a.run.app/mentoring

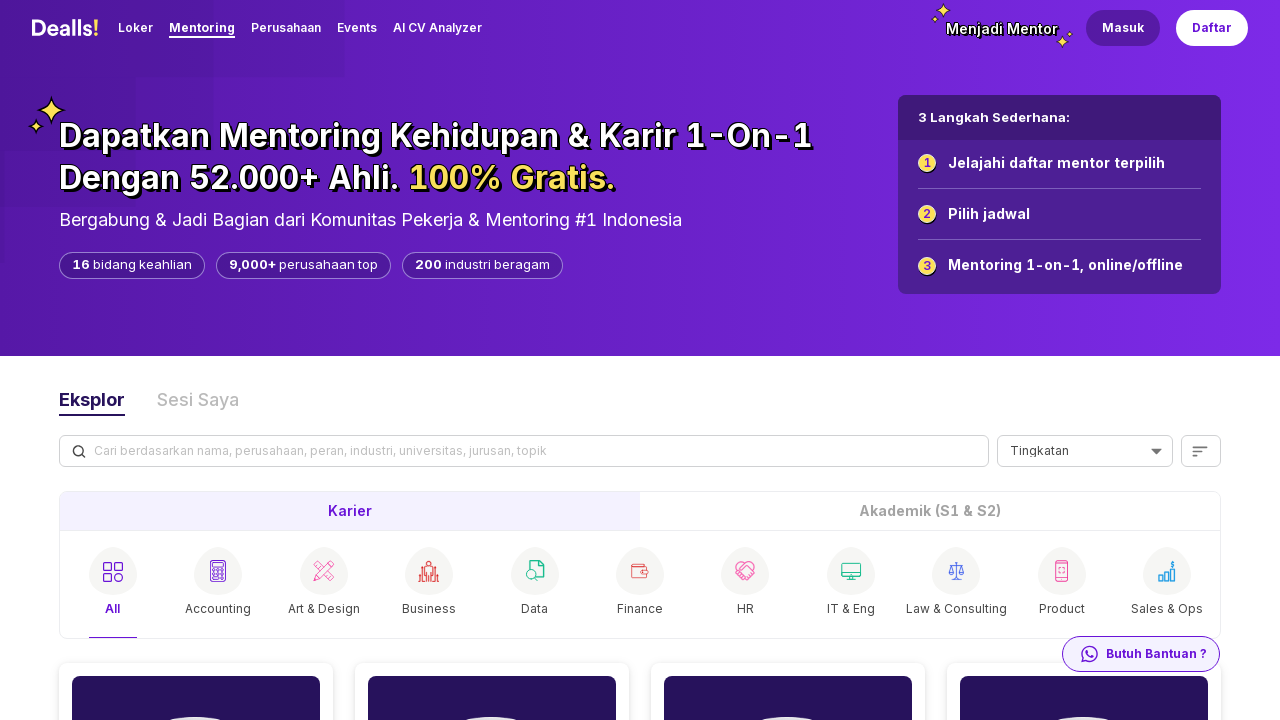

Clicked on the mentor search textbox at (527, 451) on xpath=//input[@id='searchMentor']
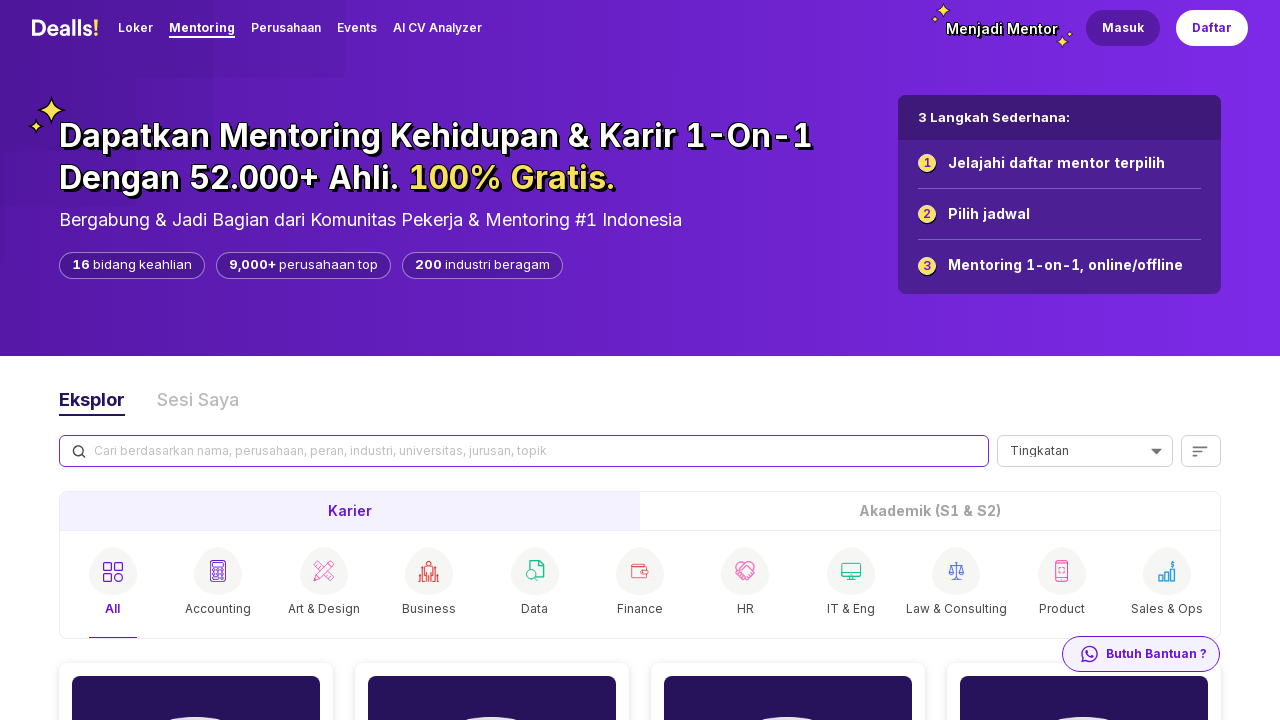

Filled search field with invalid keyword '123;>=-' on xpath=//input[@id='searchMentor']
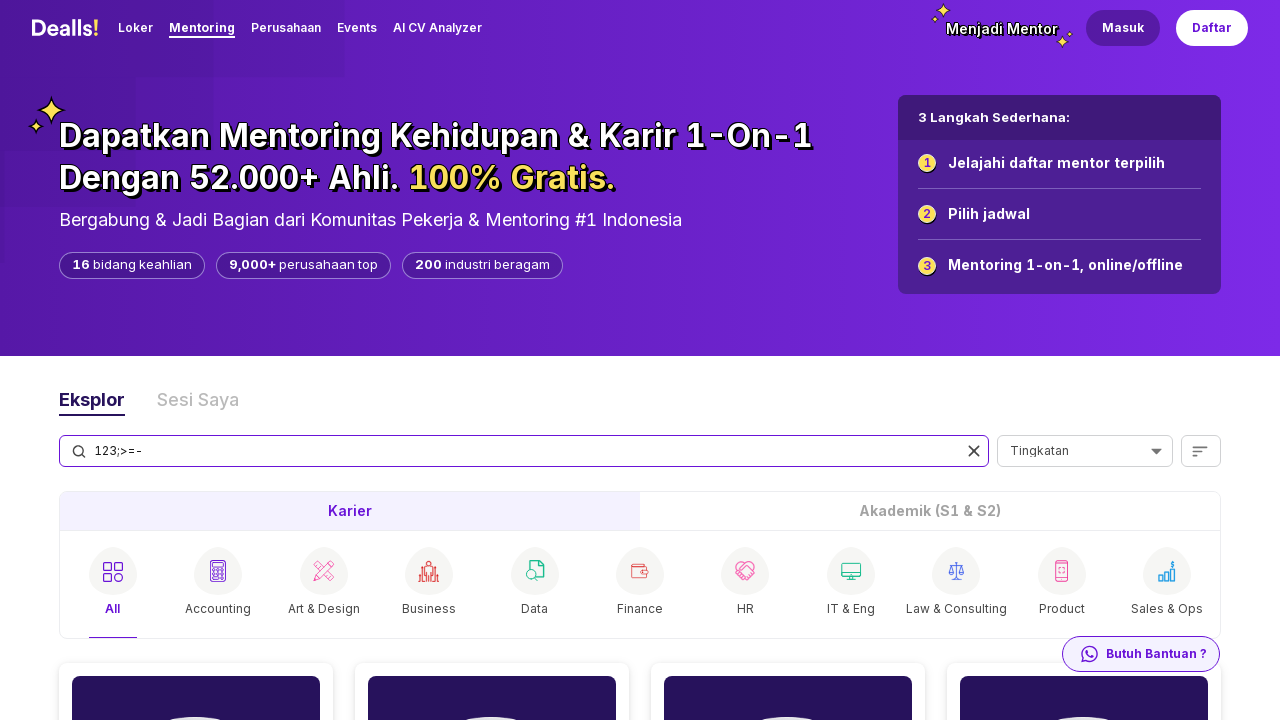

Verified 'no results found' message appeared
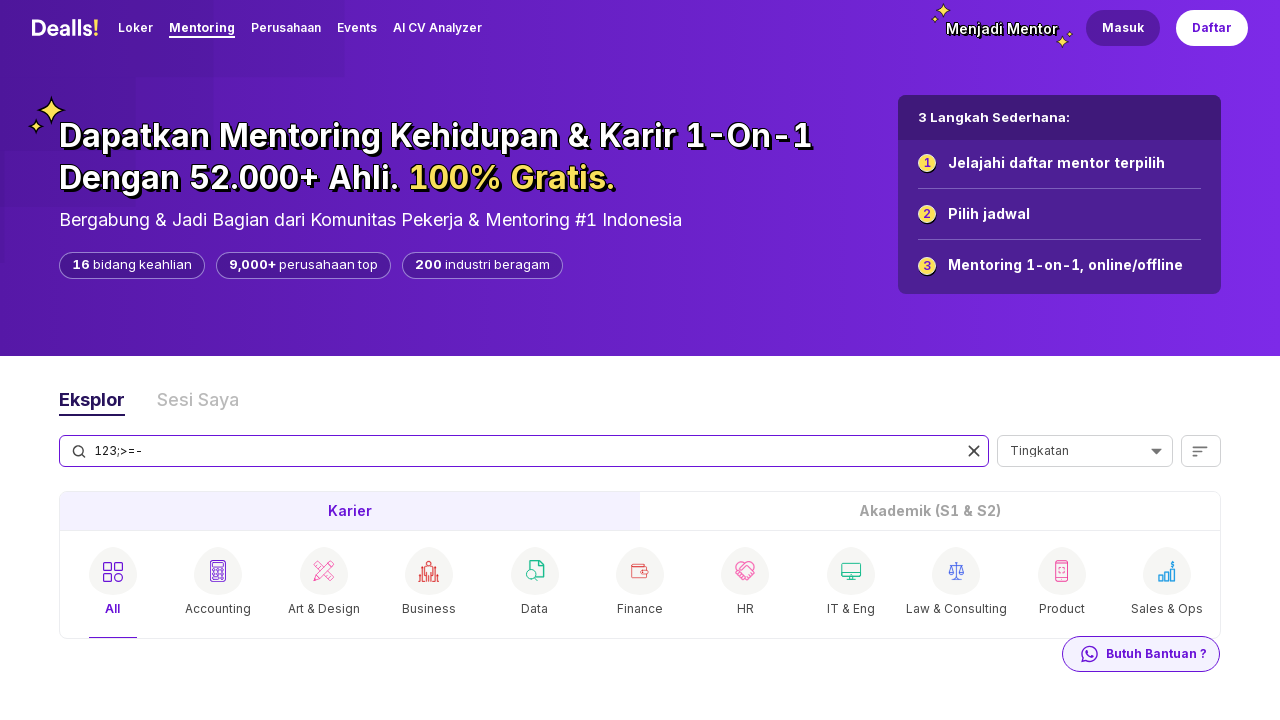

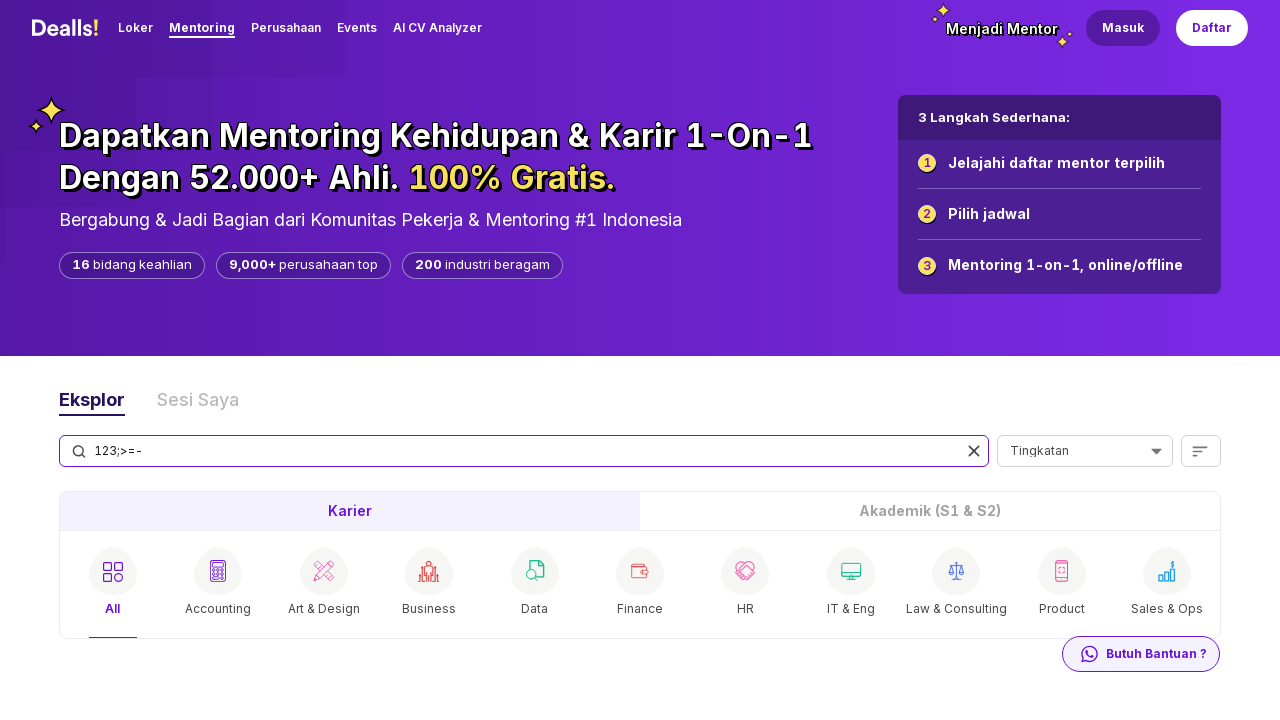